Tests a practice Angular form by filling in name, email, and password fields, then clicking a checkbox on a demo/learning website.

Starting URL: https://rahulshettyacademy.com/angularpractice

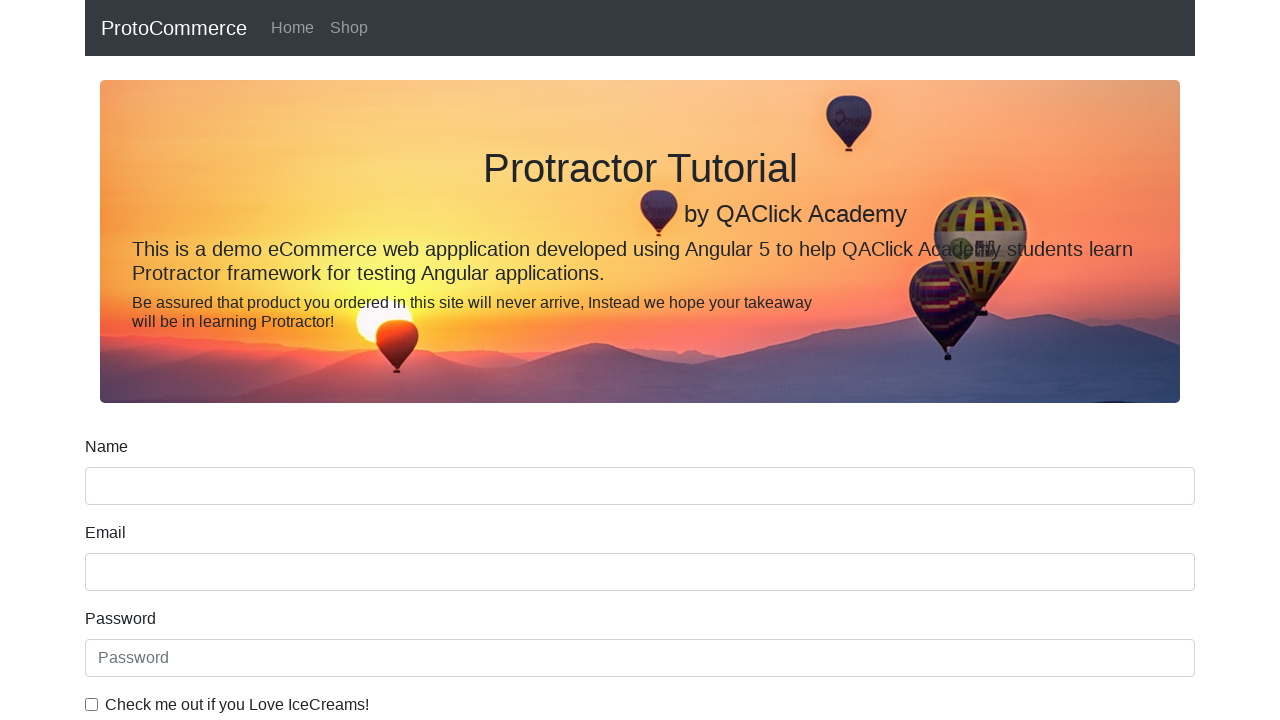

Filled name field with 'Faroque' on input[name='name']
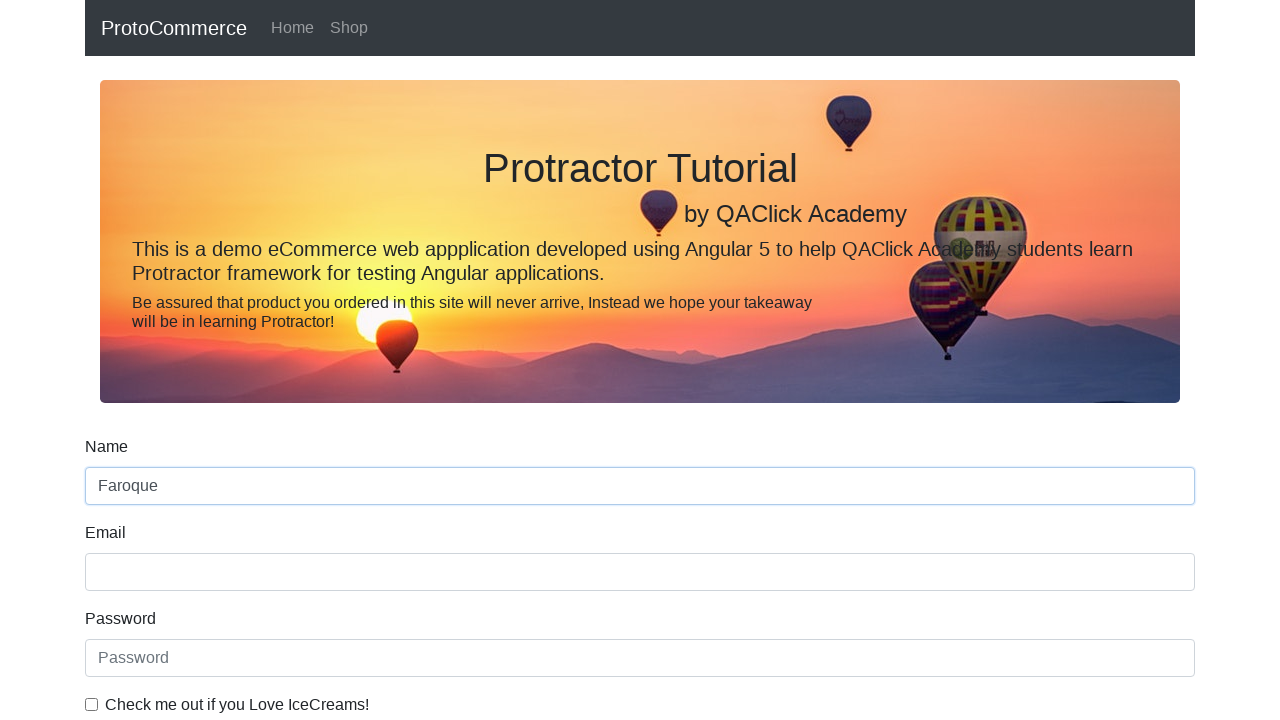

Filled email field with 'aalfaroque@gmail.com' on input[name='email']
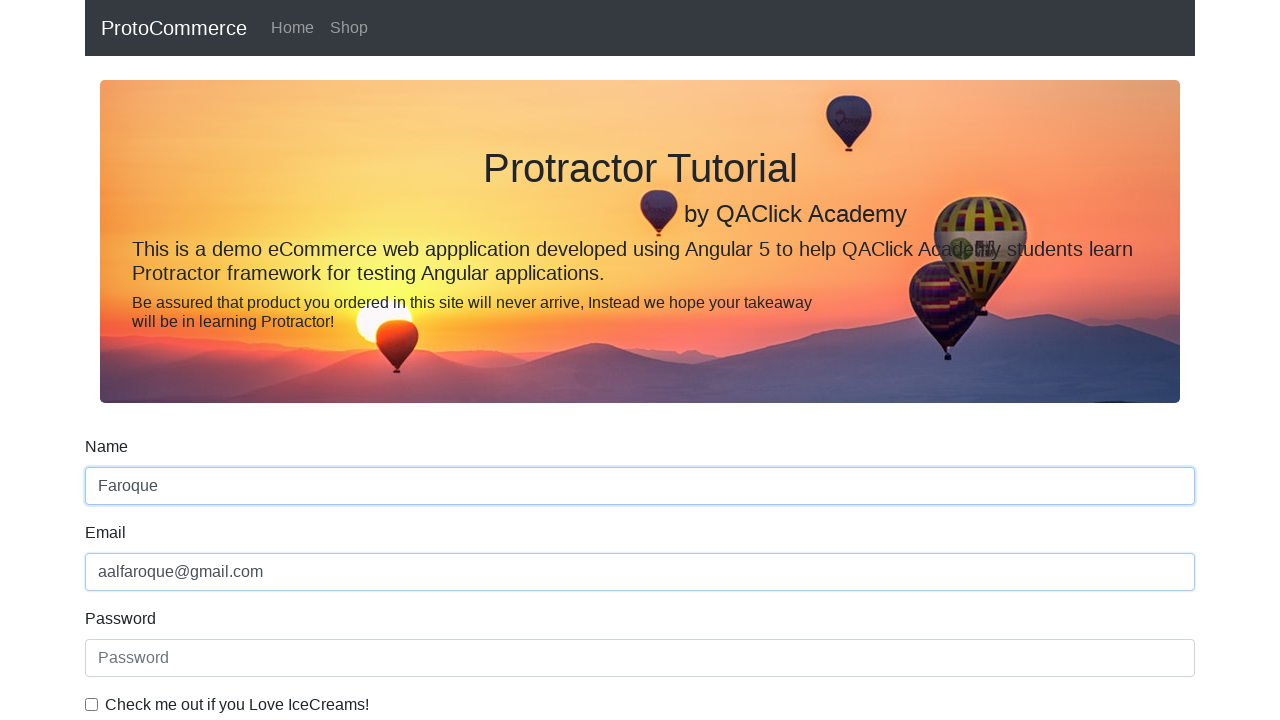

Filled password field with '123456' on #exampleInputPassword1
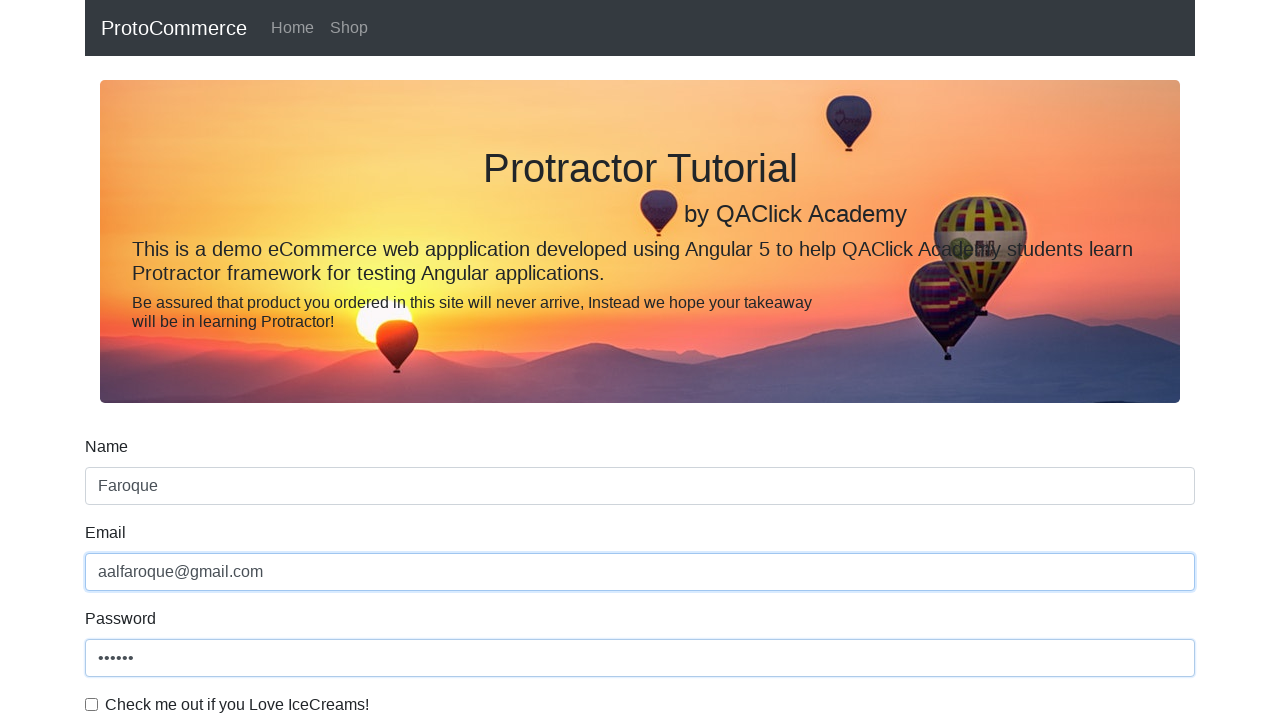

Clicked the checkbox to agree with terms at (92, 704) on #exampleCheck1
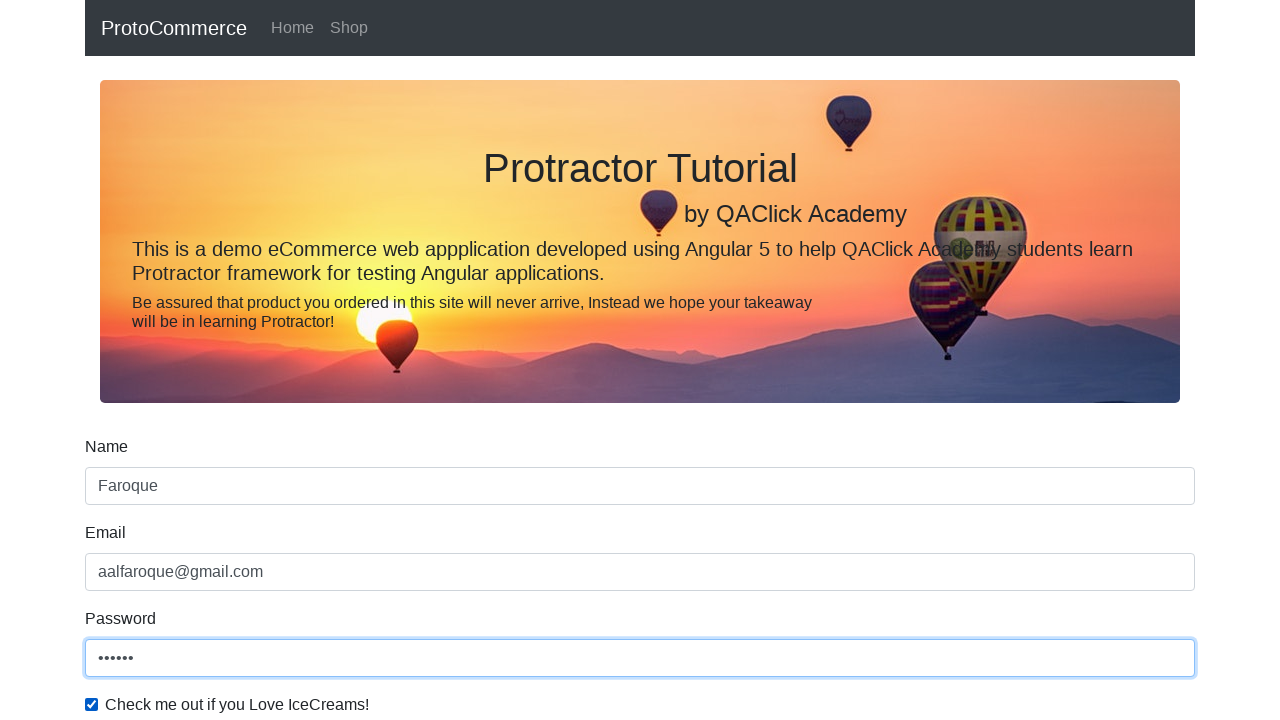

Waited 1000ms for form actions to complete
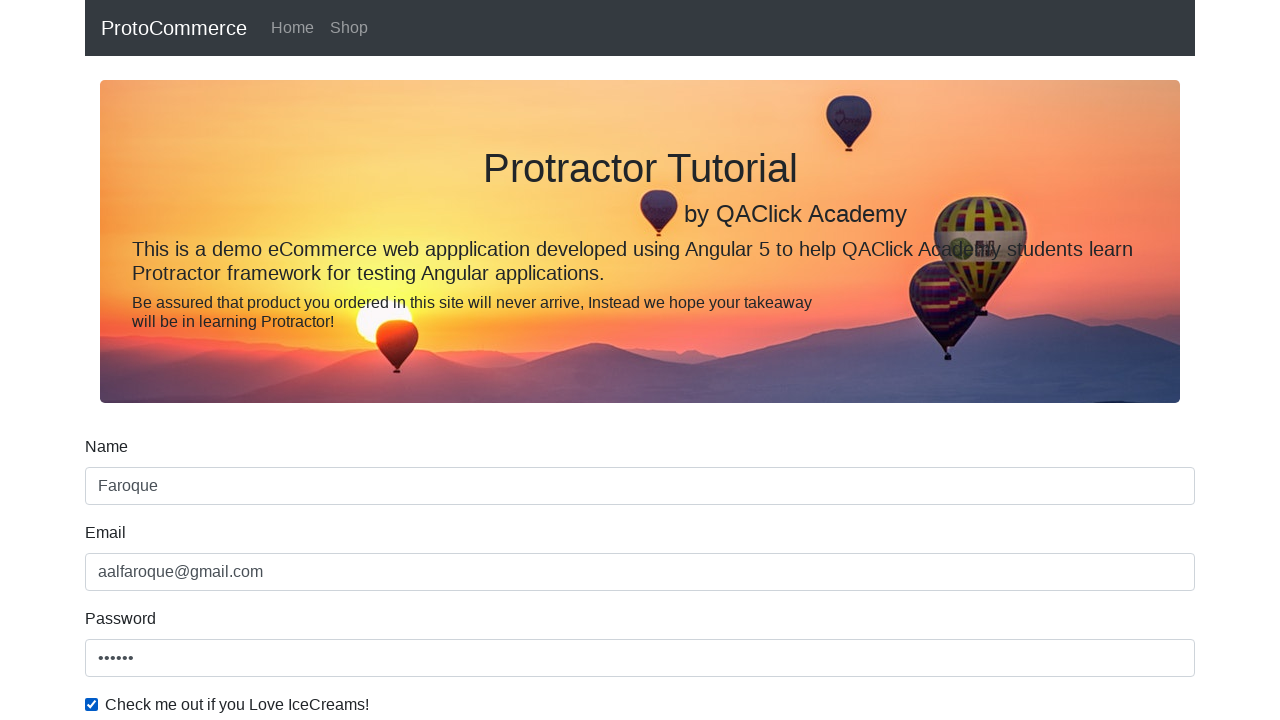

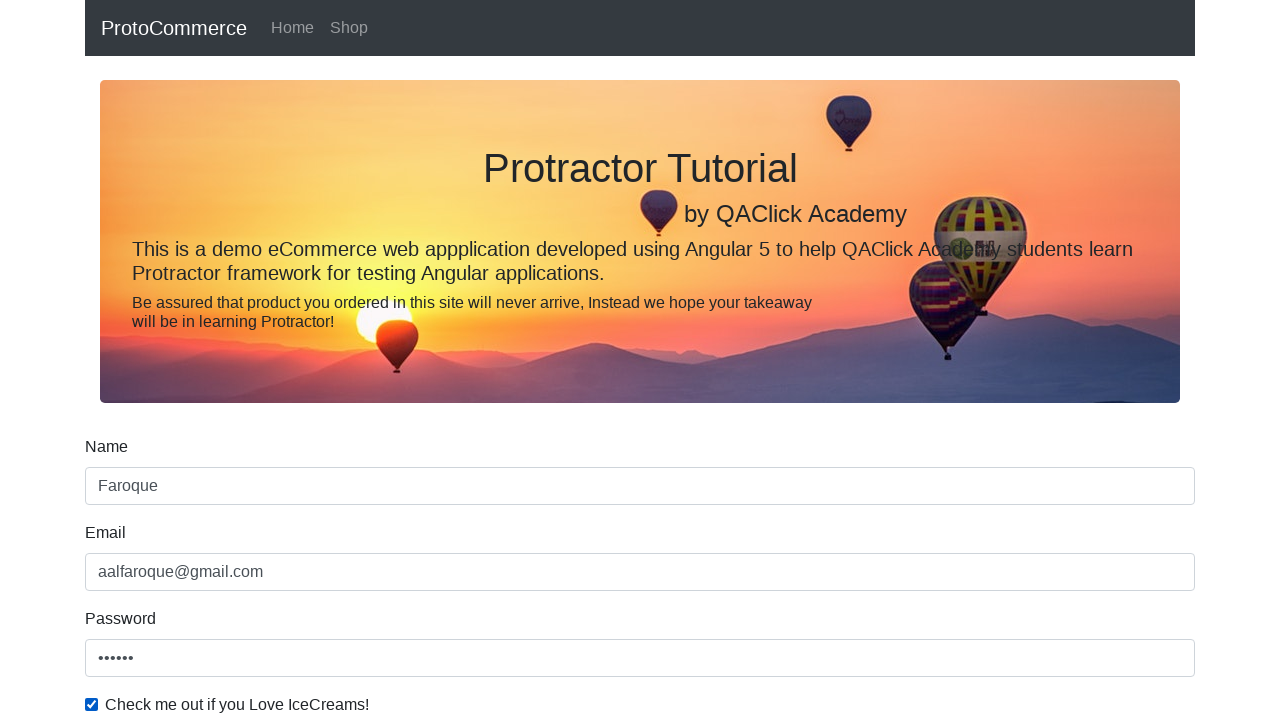